Tests radio button functionality by checking which radio button is selected by default, then selects a specific age group radio button if not already selected

Starting URL: https://www.leafground.com/radio.xhtml

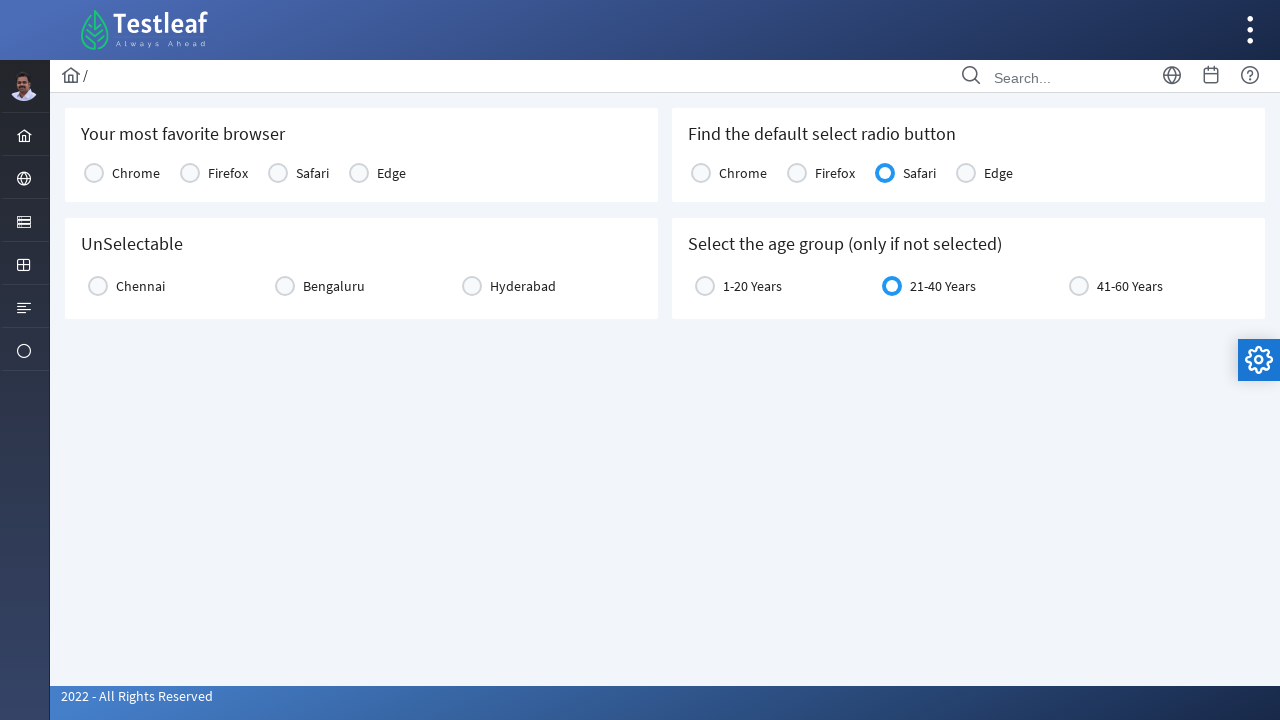

Checked if Chrome radio button is selected
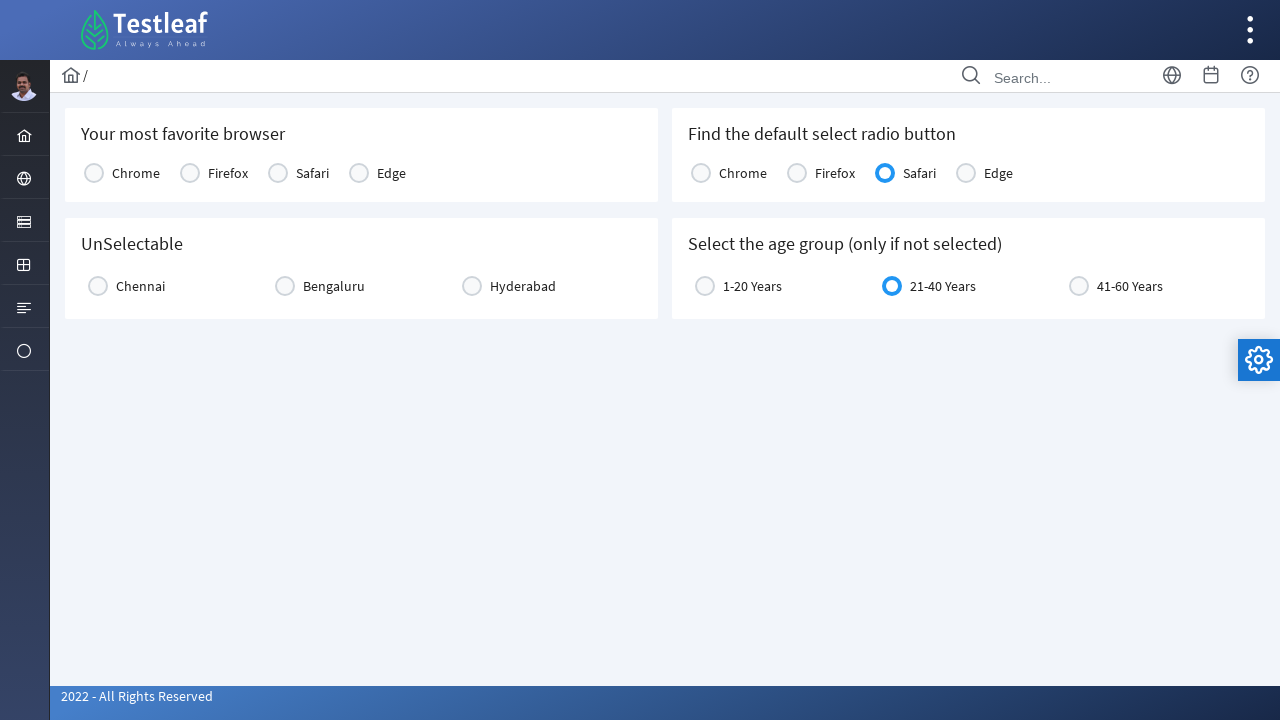

Checked if Firefox radio button is selected
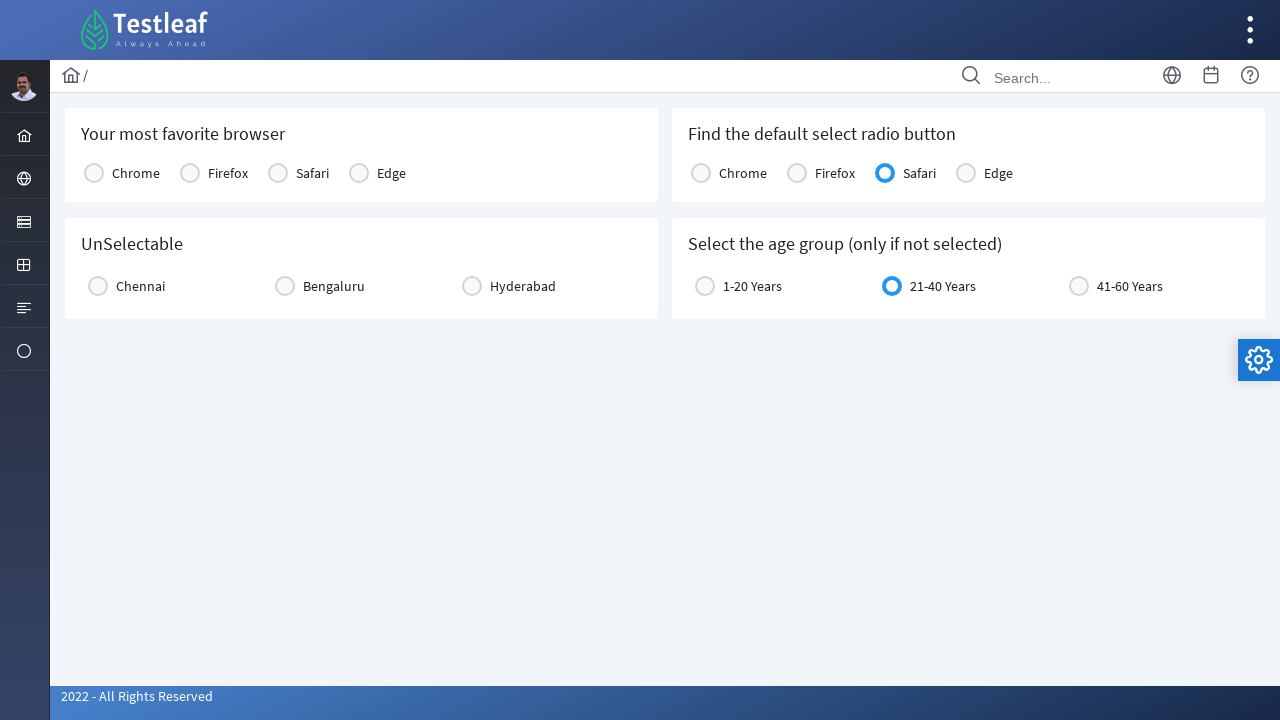

Checked if Safari radio button is selected
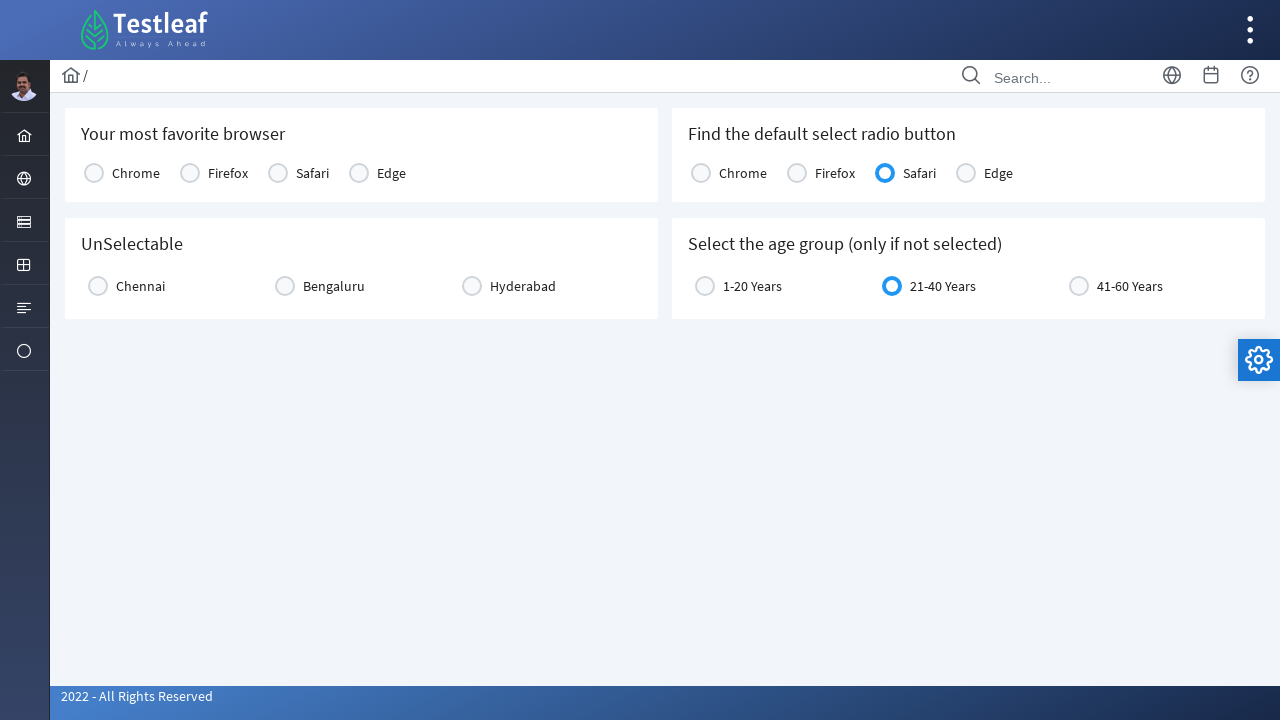

Checked if Edge radio button is selected
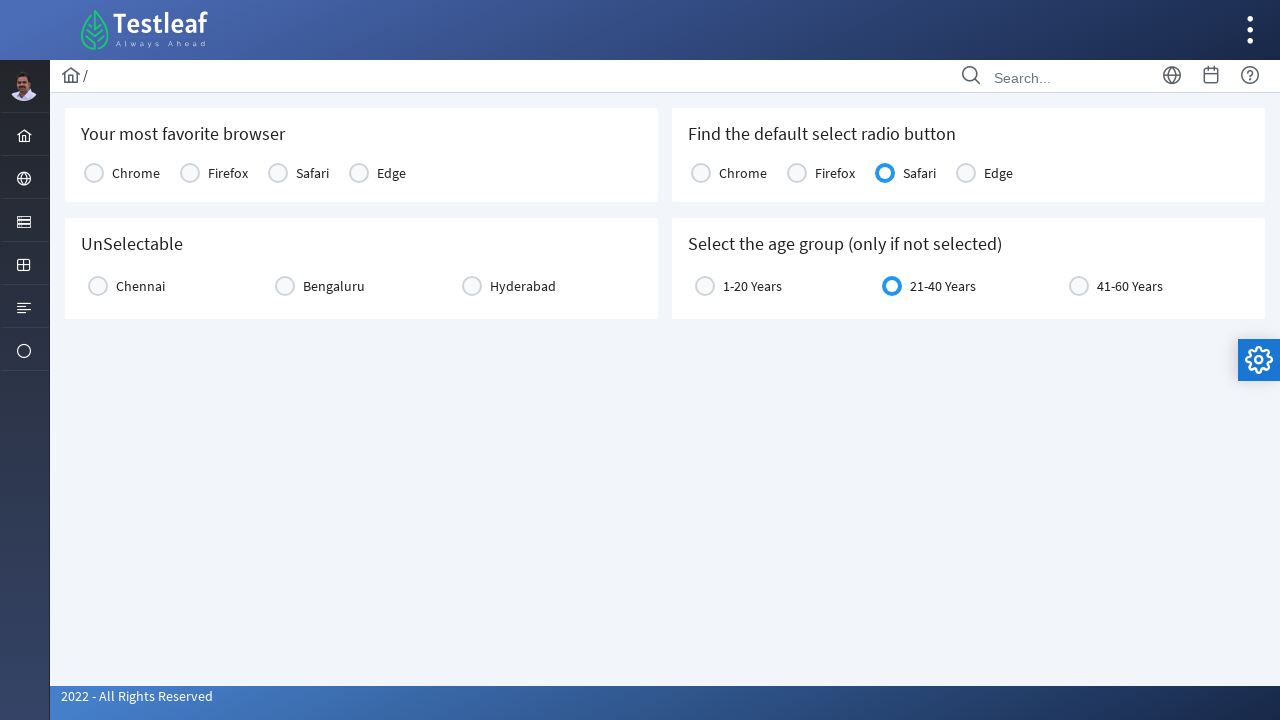

Located age group radio button element
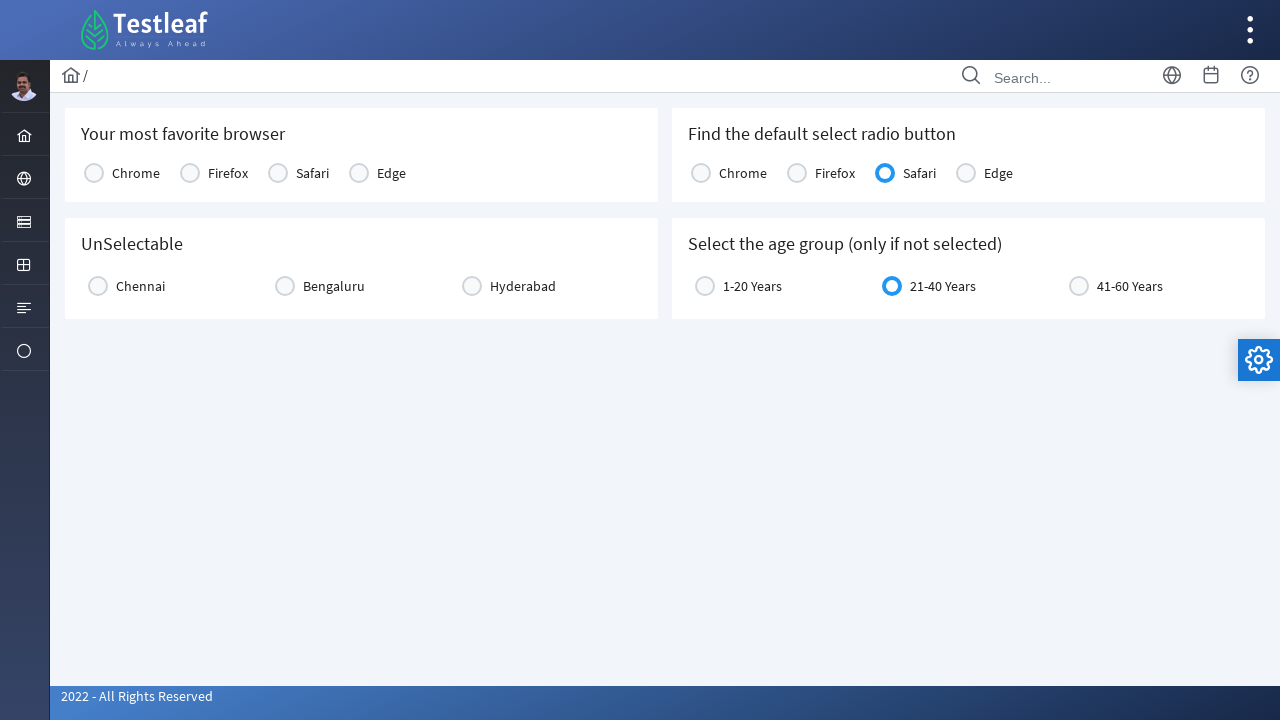

Clicked age group radio button label to select it at (1130, 286) on label[for='j_idt87:age:2']
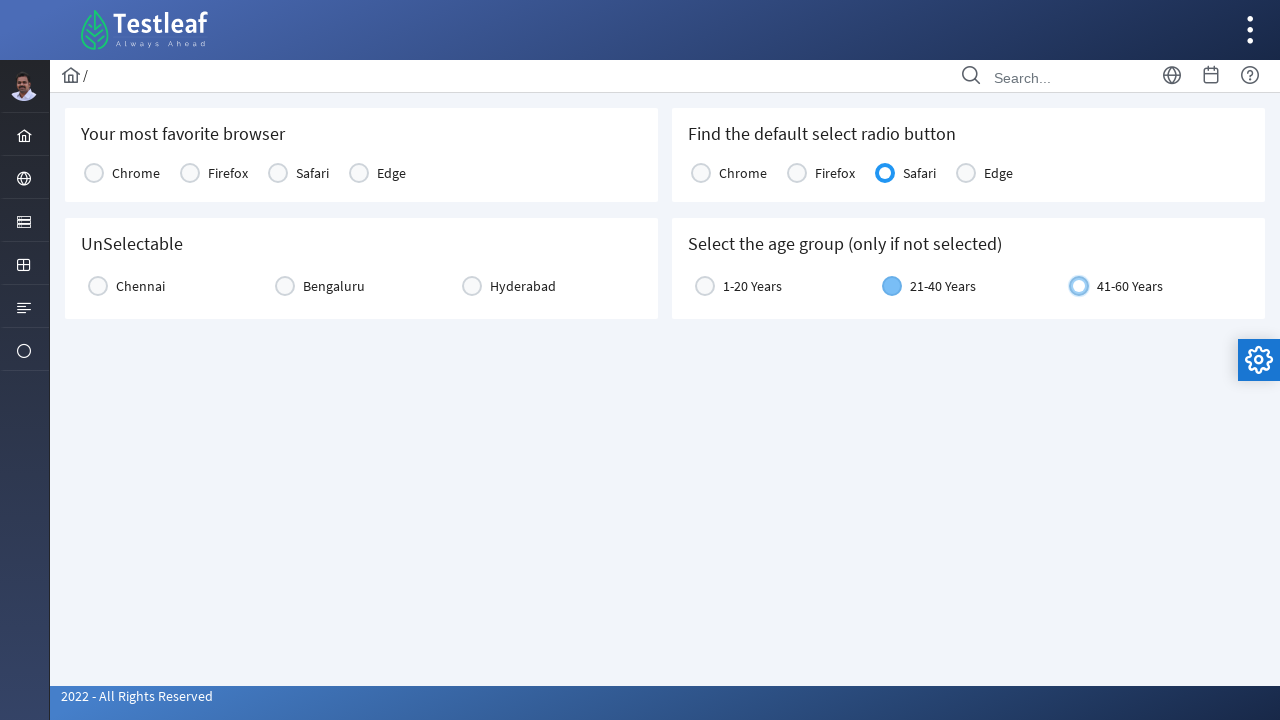

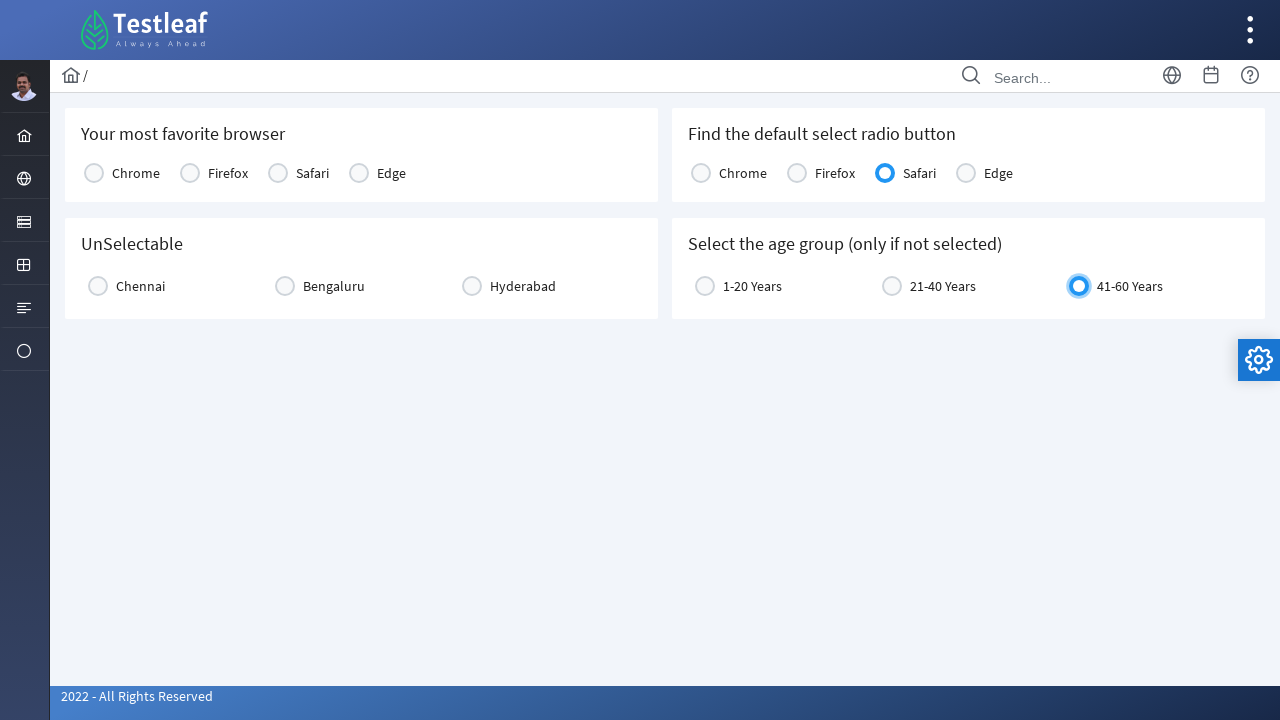